Tests CRUD operations on DataTables Editor by creating a new employee record with form fields, searching for it, verifying it exists, then deleting it and confirming deletion.

Starting URL: https://editor.datatables.net/

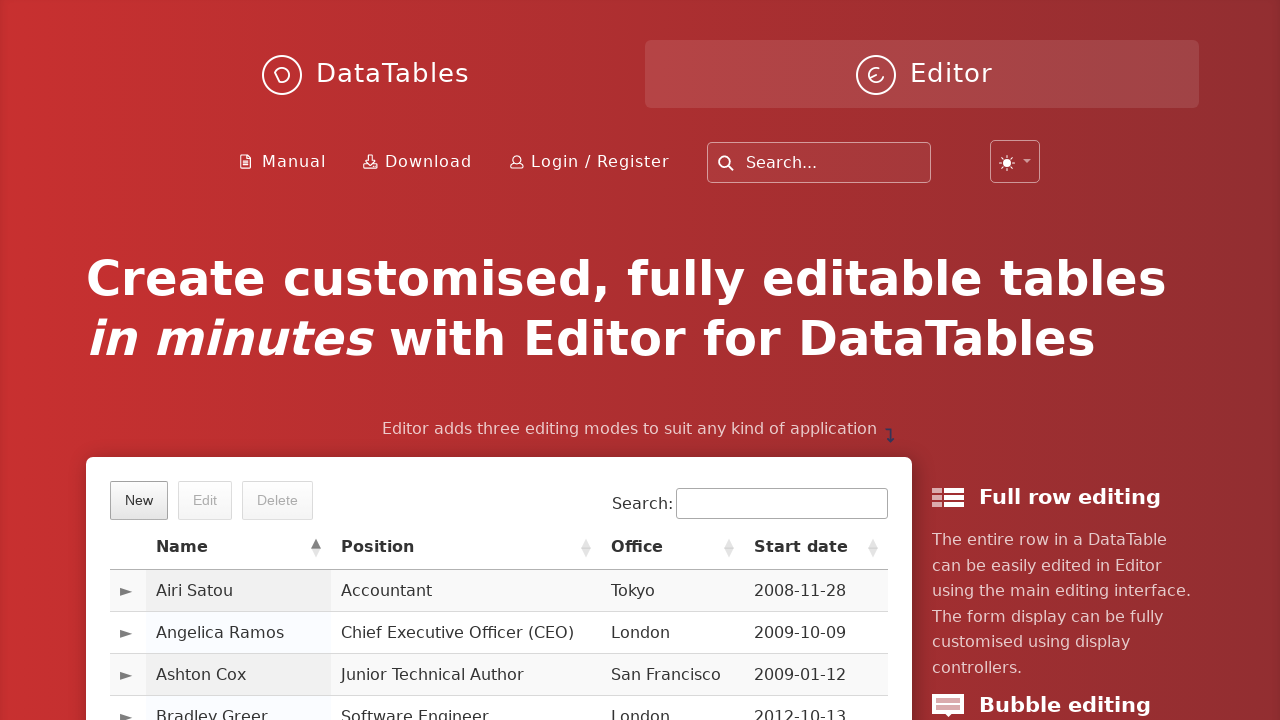

Clicked 'New' button to create a new employee record at (139, 500) on xpath=//*[@class='dt-button buttons-create']
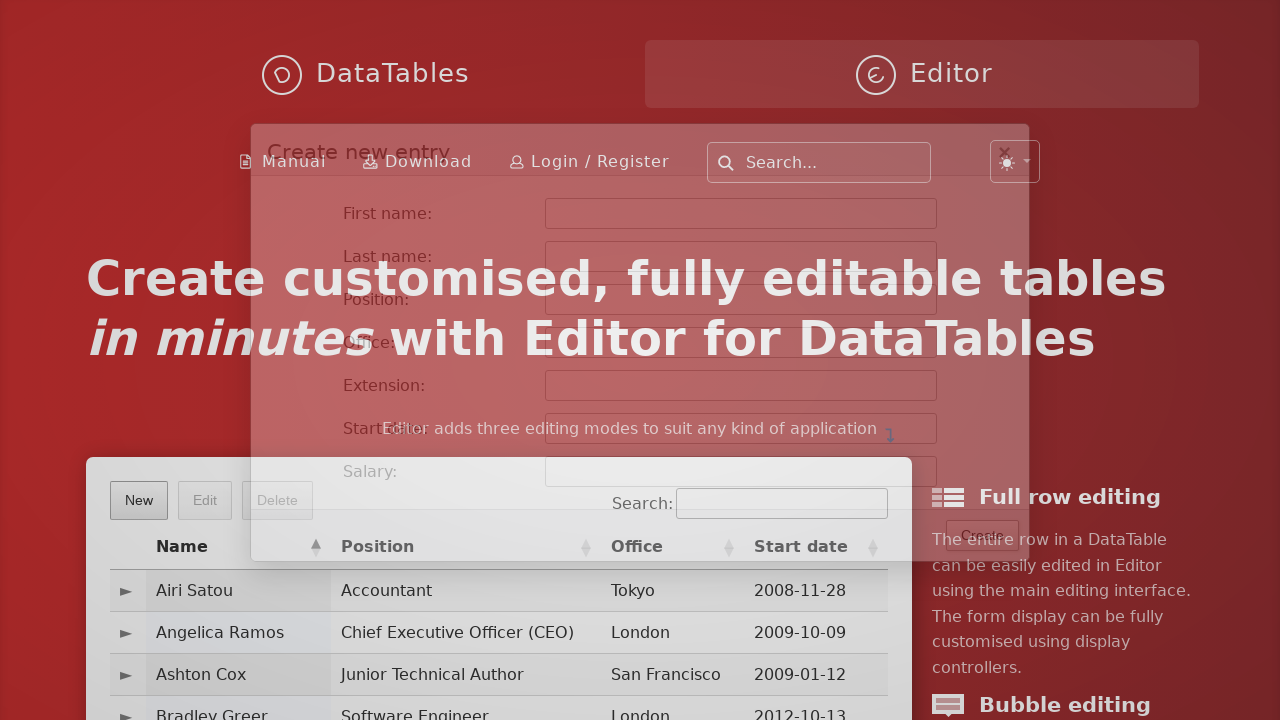

Filled first name field with 'Ucan' on #DTE_Field_first_name
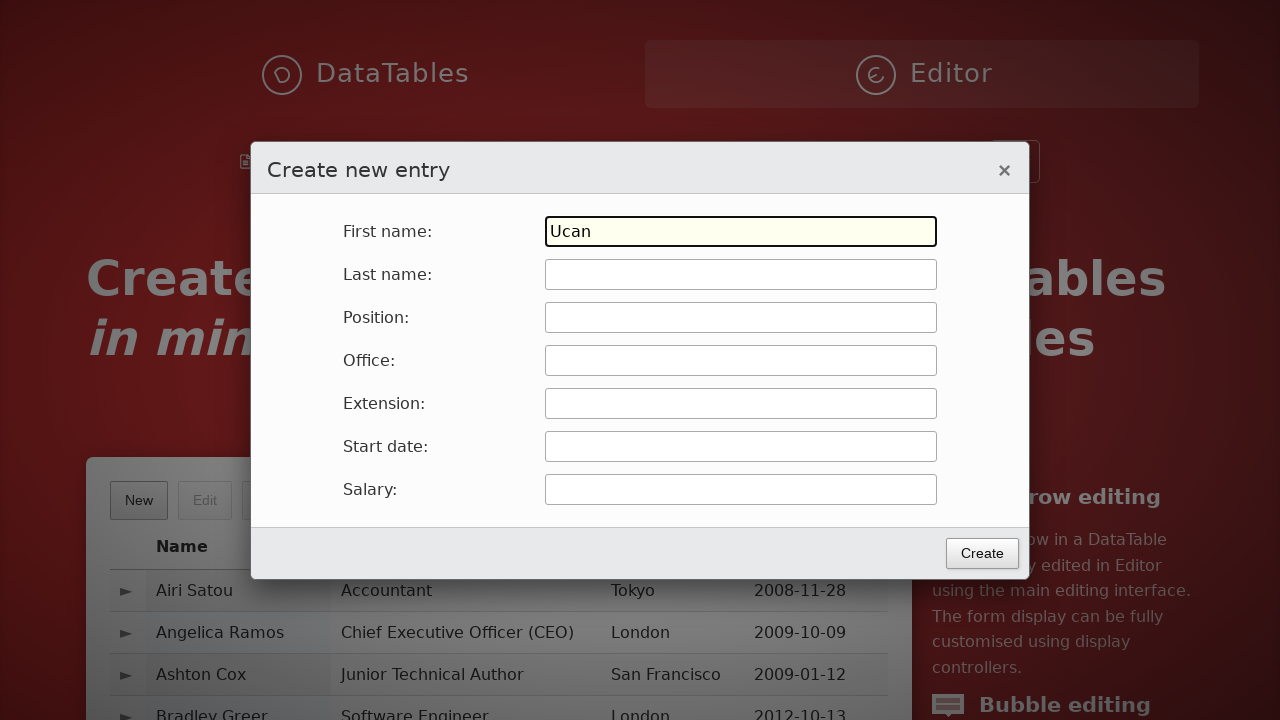

Filled last name field with 'Amasyali' on #DTE_Field_last_name
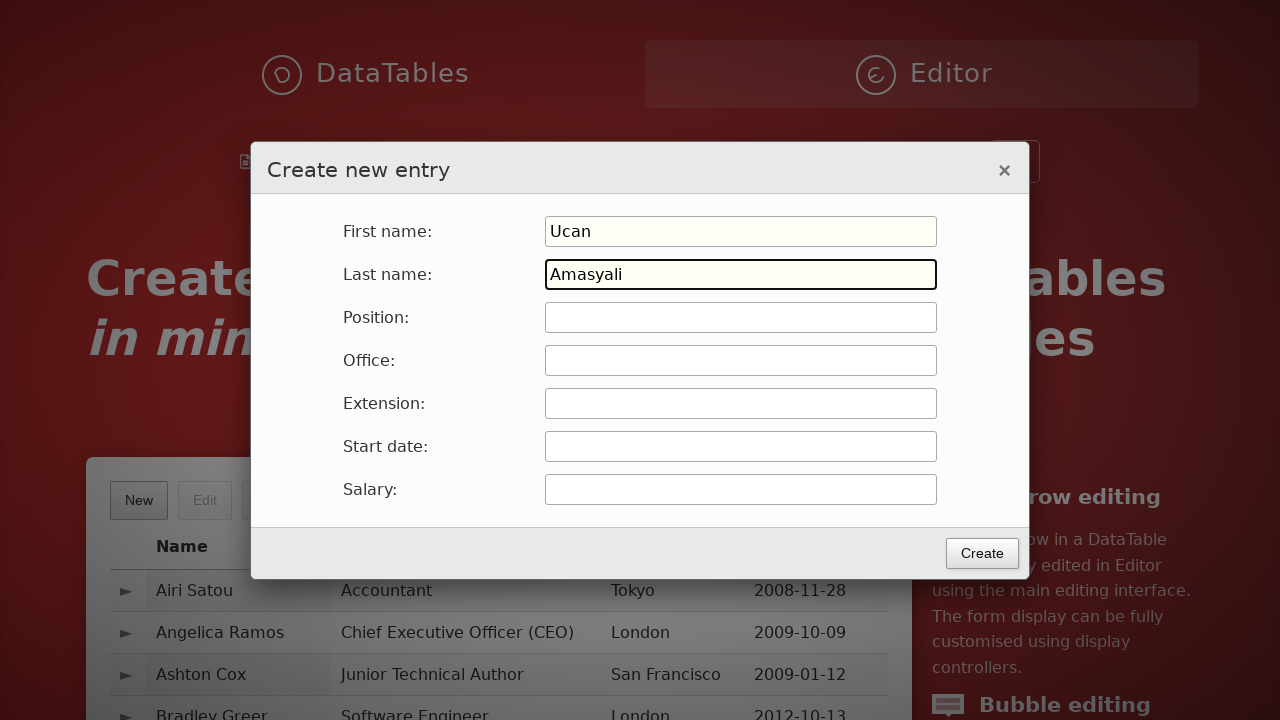

Filled position field with 'Seko' on #DTE_Field_position
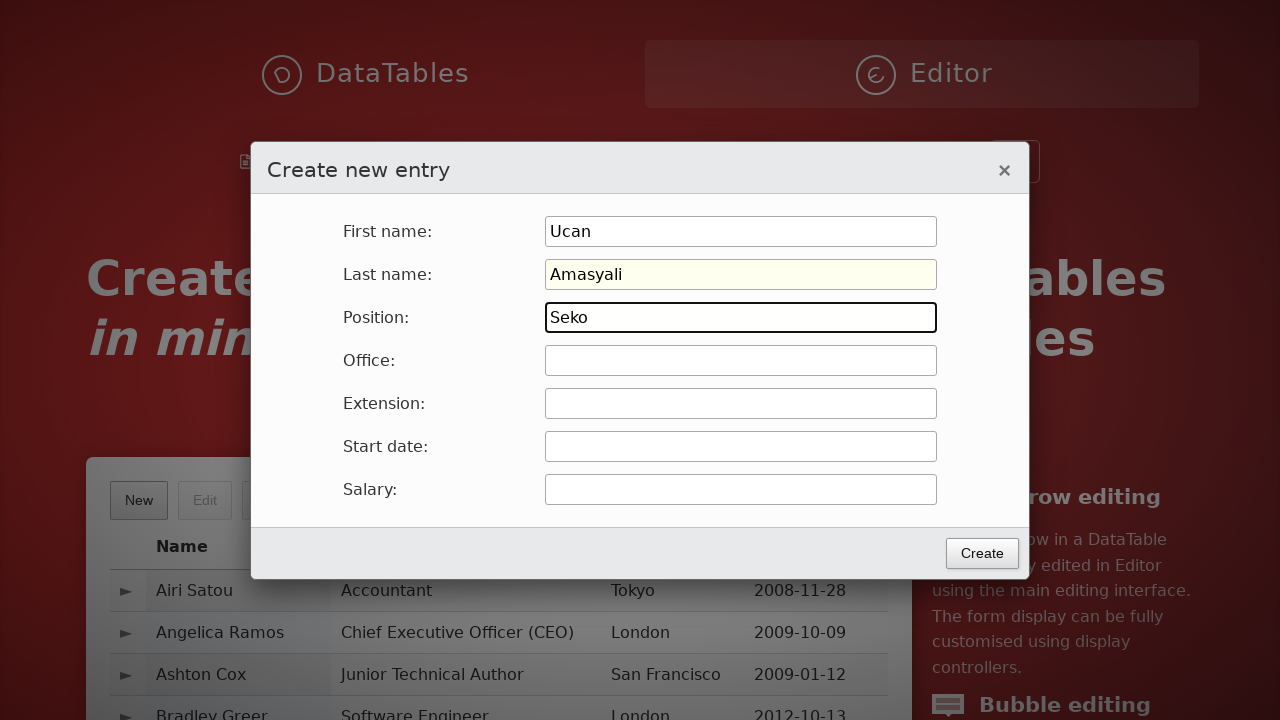

Filled office field with 'Google' on #DTE_Field_office
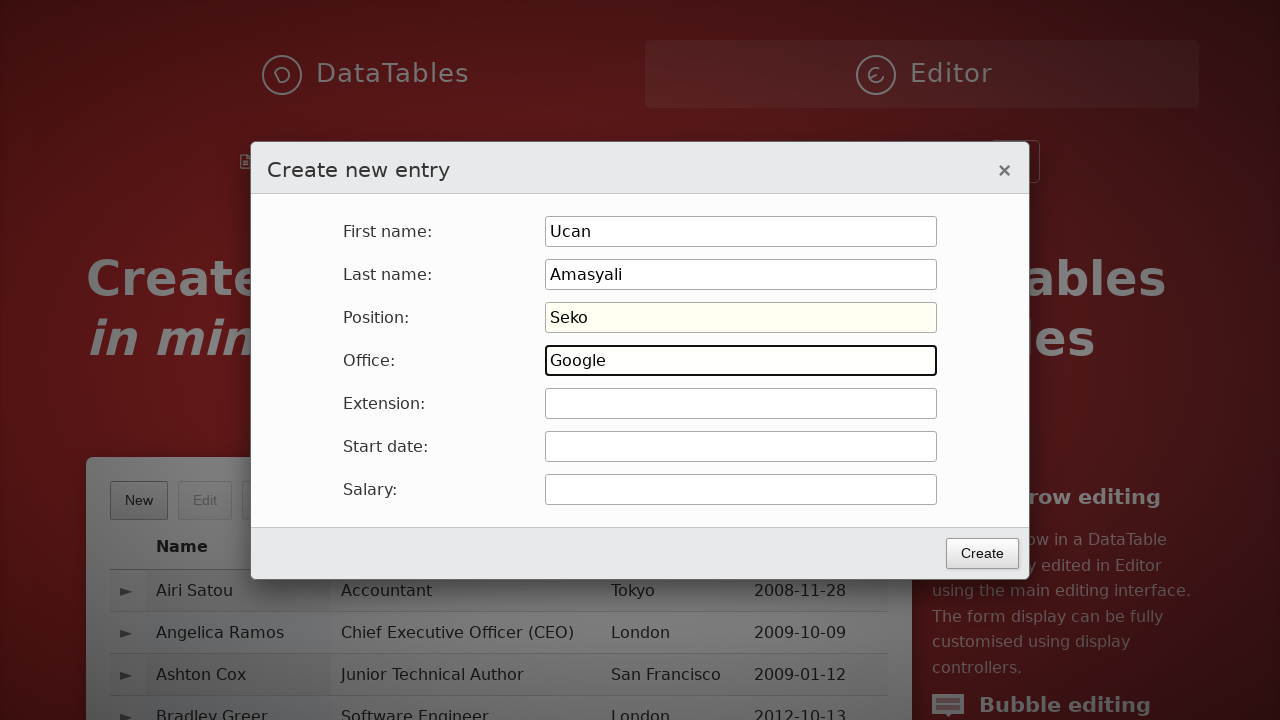

Filled extension field with 'Sekolor' on #DTE_Field_extn
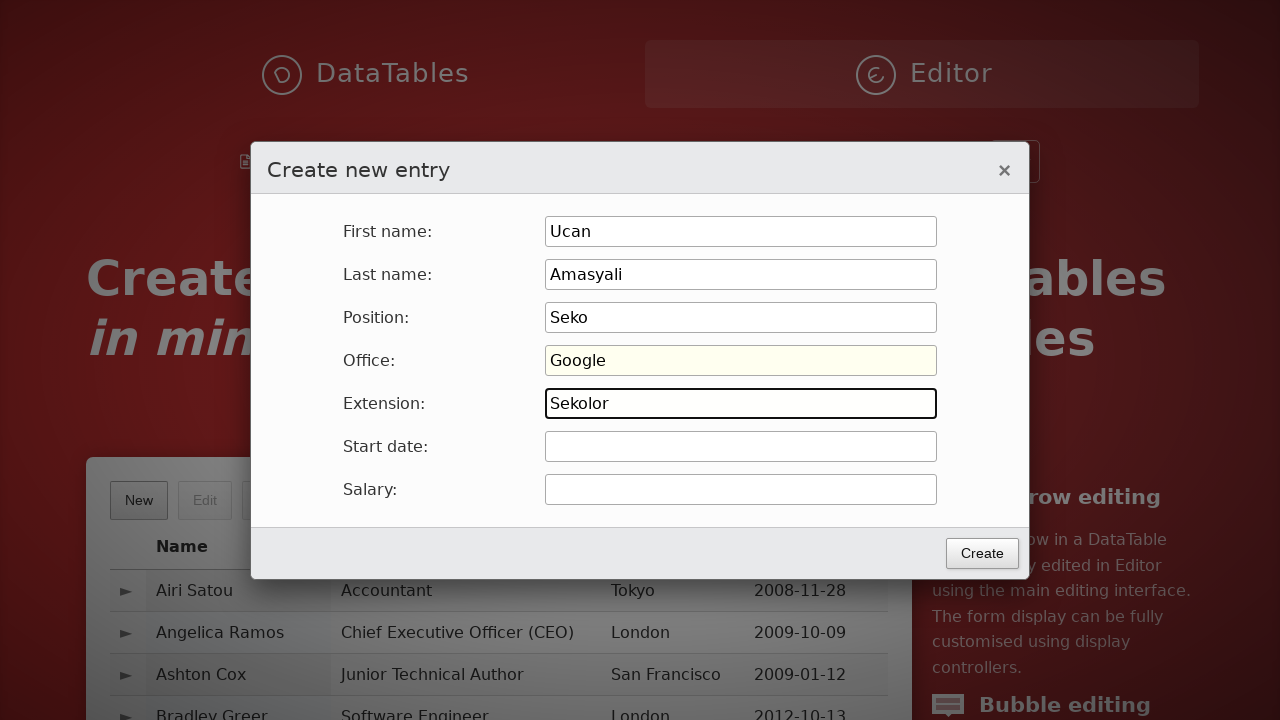

Filled start date field with '2022-11-14' on #DTE_Field_start_date
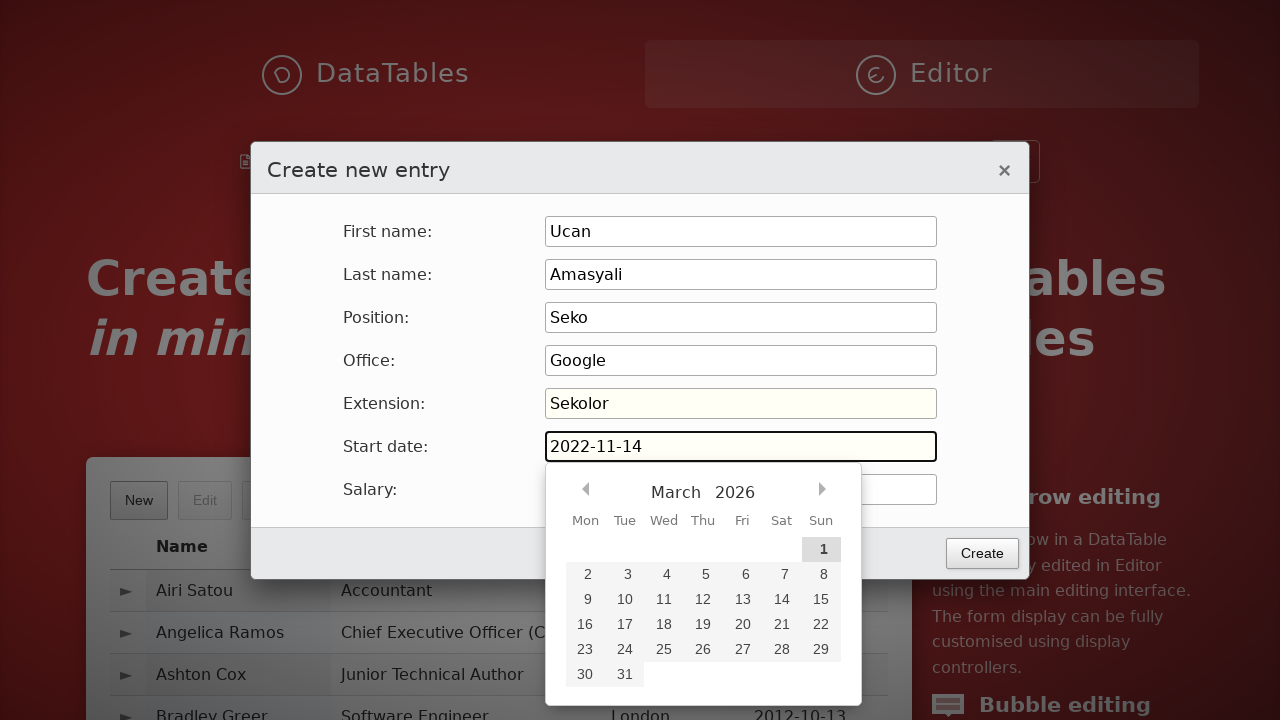

Filled salary field with '7000' on #DTE_Field_salary
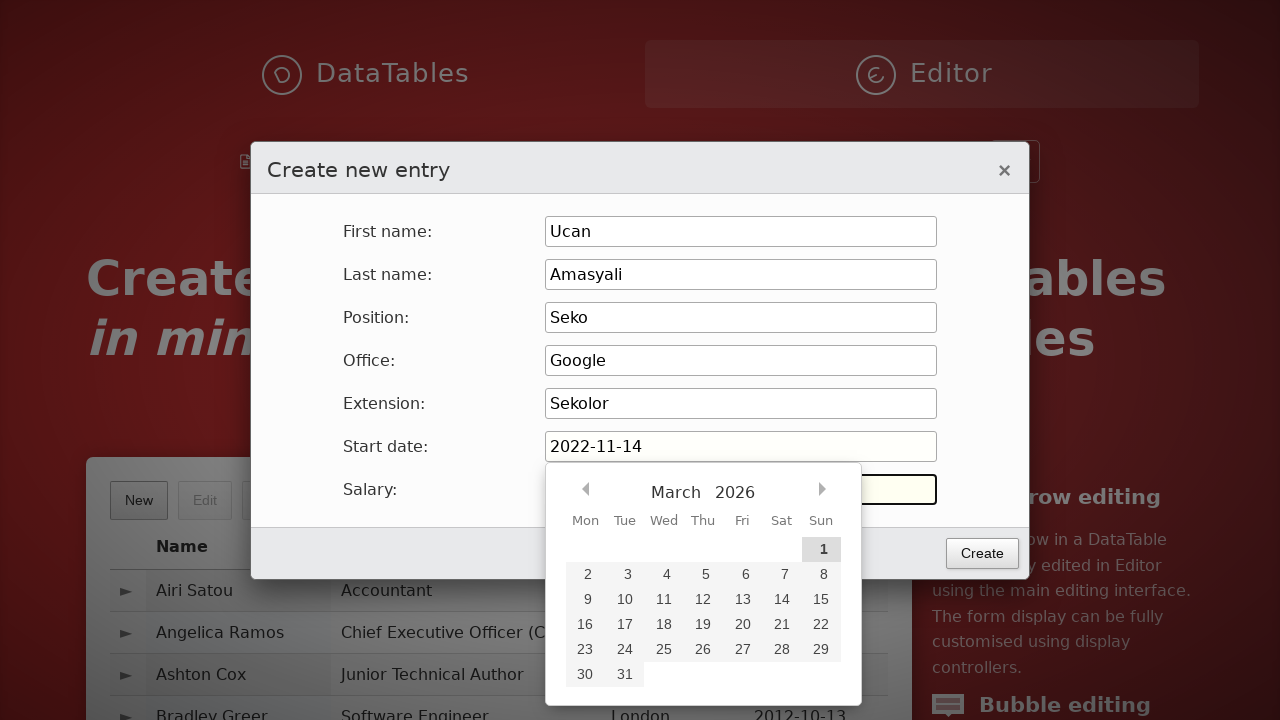

Clicked form submit button to create employee record at (982, 553) on .DTE_Form_Buttons button
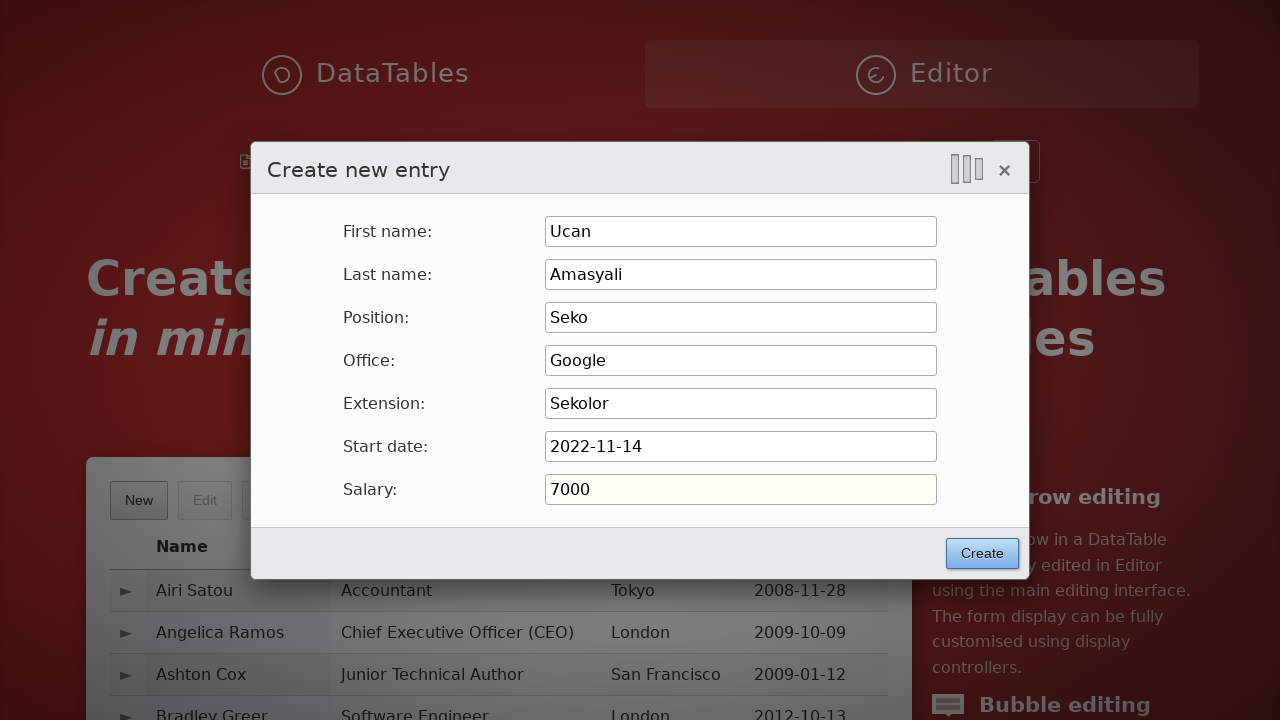

Form closed and table updated after employee creation
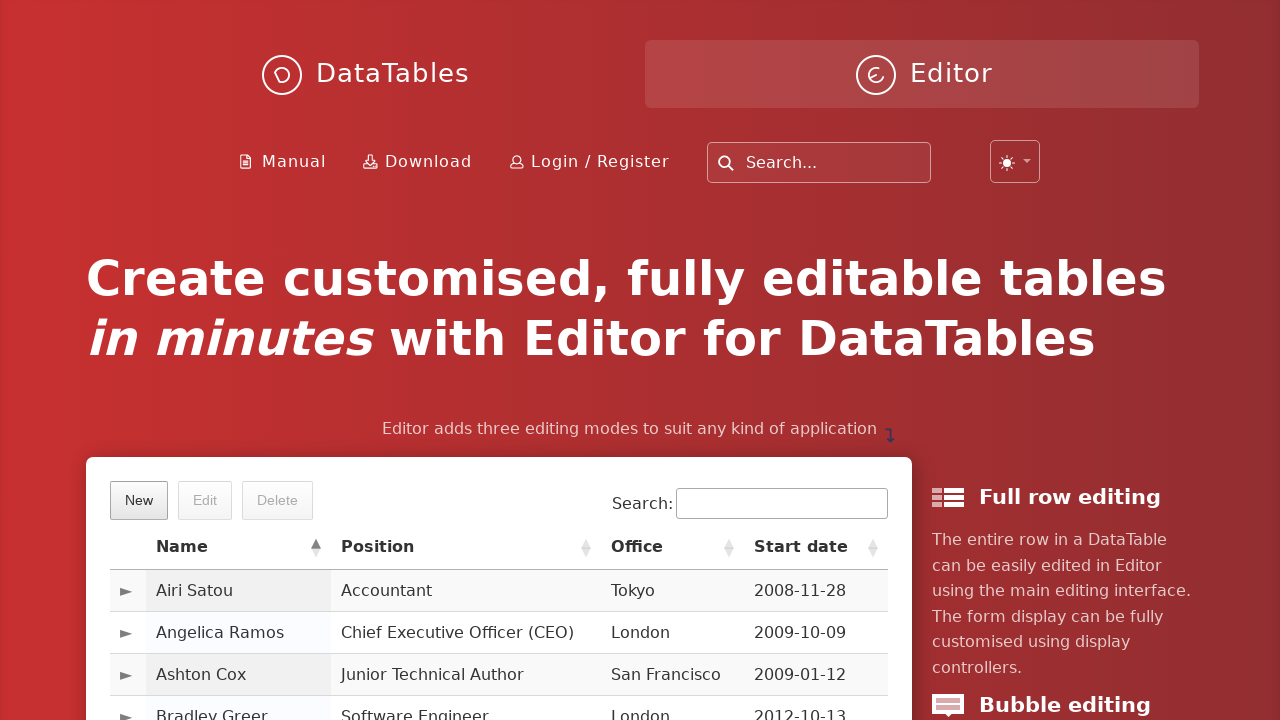

Searched for newly created employee 'Ucan Amasyali' on input[type='search']
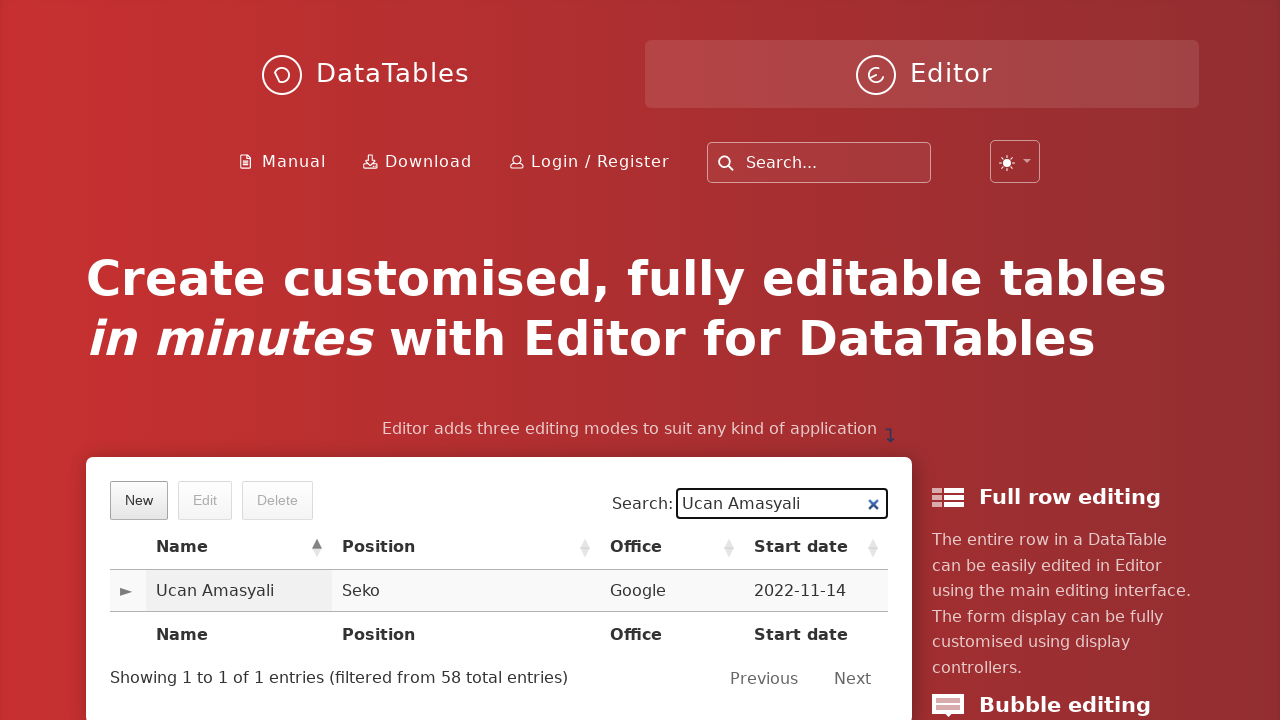

Search results loaded and employee record found in table
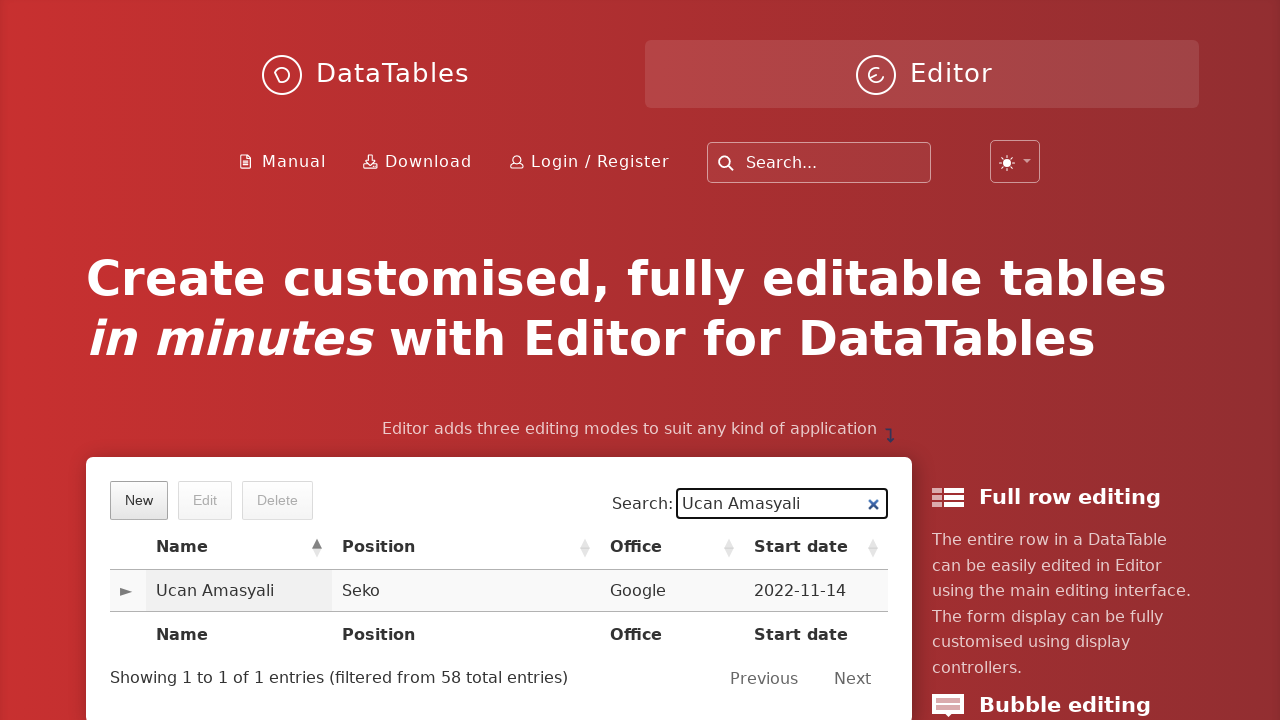

Clicked on employee row to select it at (239, 591) on .sorting_1
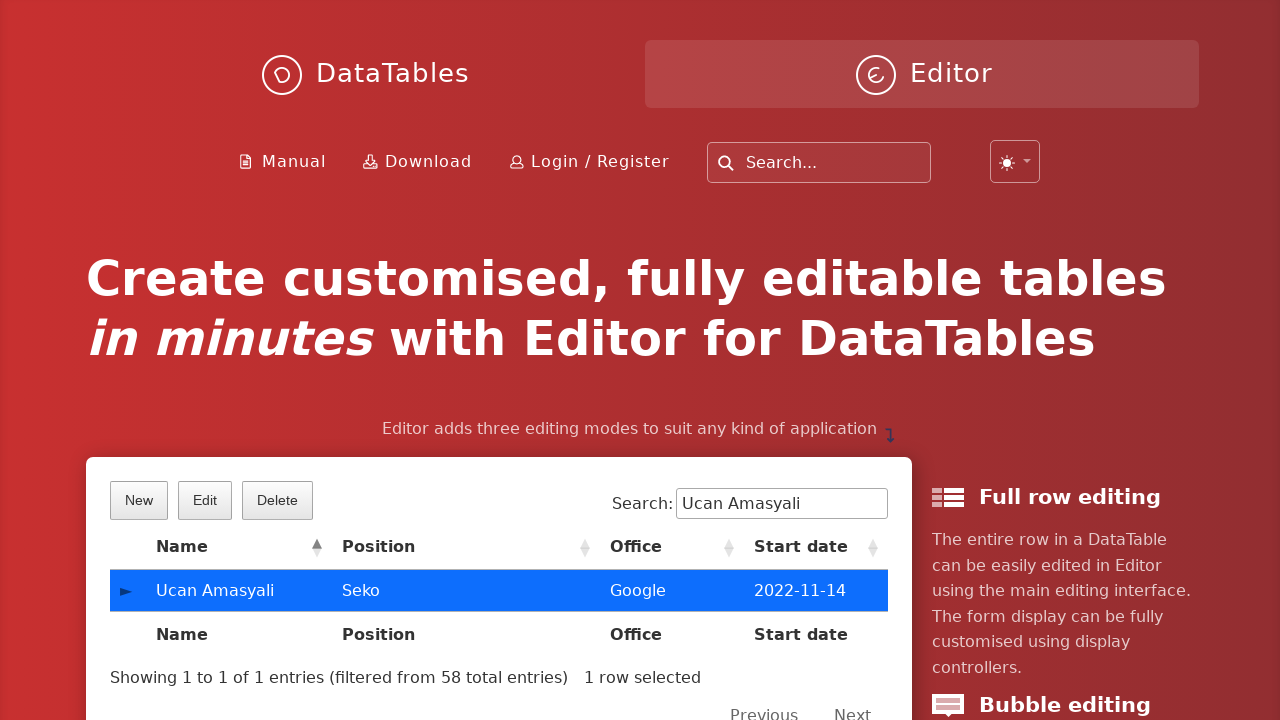

Clicked delete button to remove selected employee record at (277, 500) on .dt-button.buttons-selected.buttons-remove
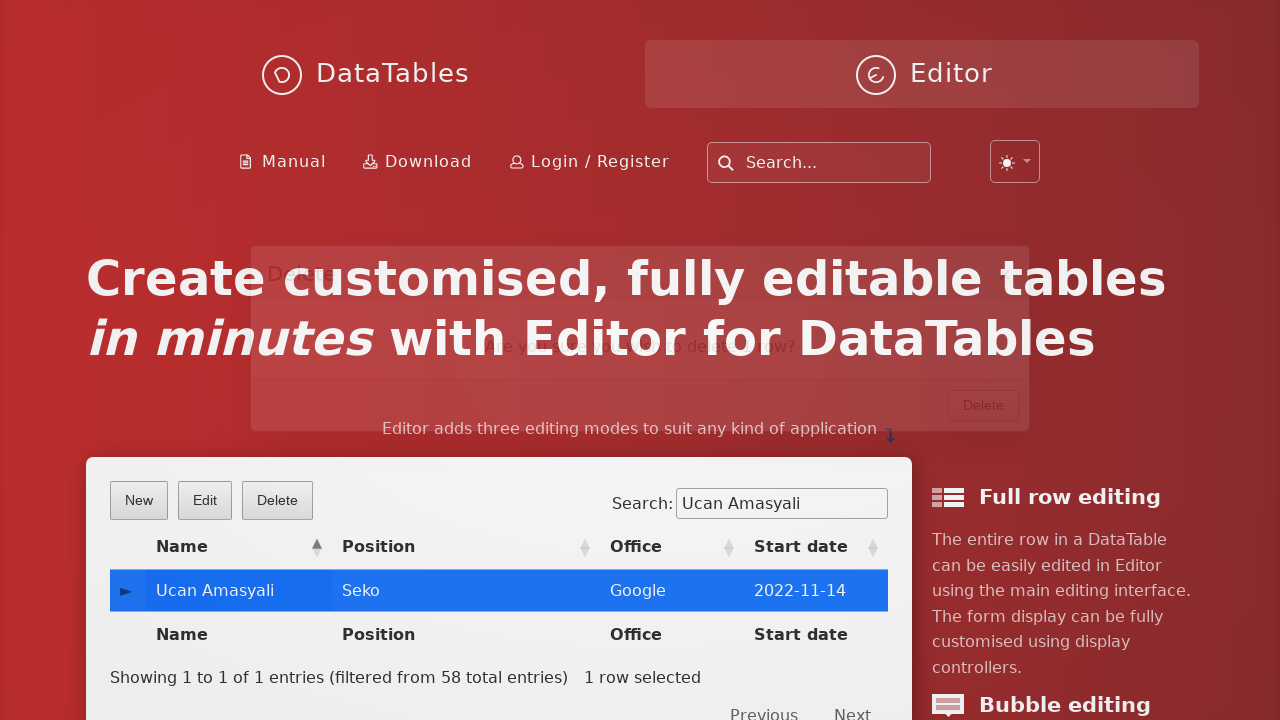

Confirmed deletion by clicking form button at (984, 427) on .DTE_Form_Buttons button
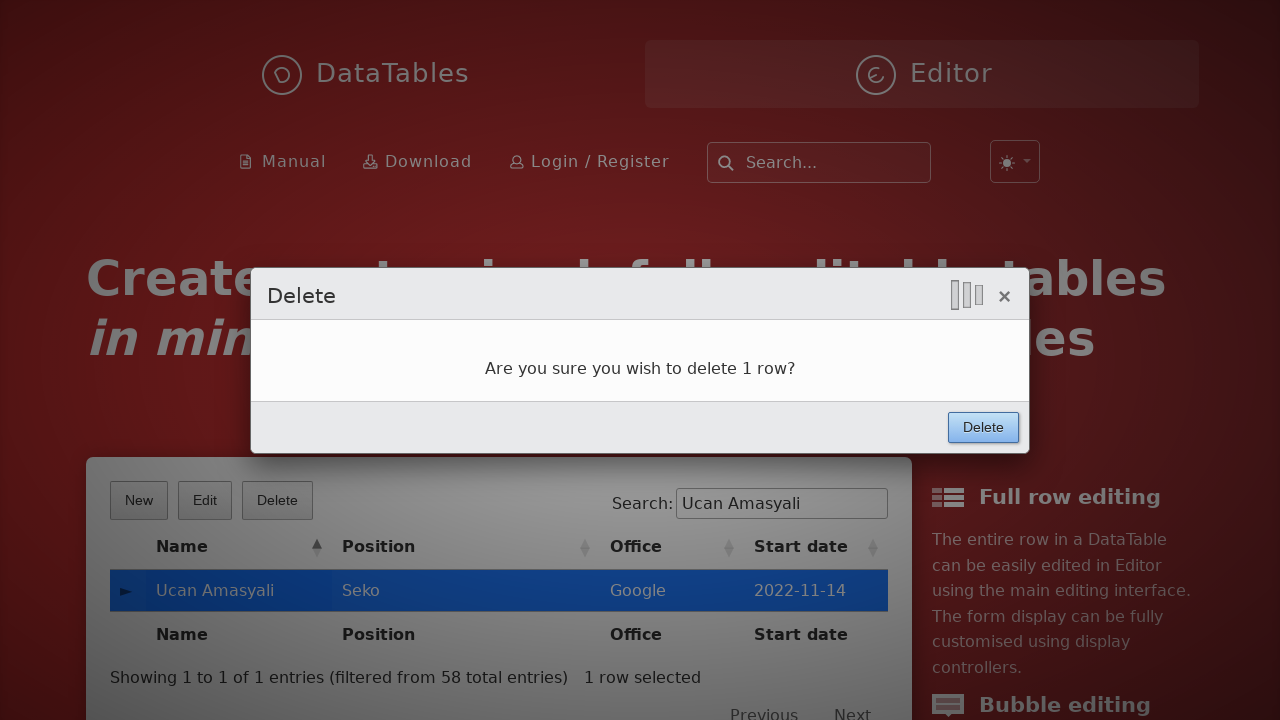

Employee record successfully deleted and table is now empty
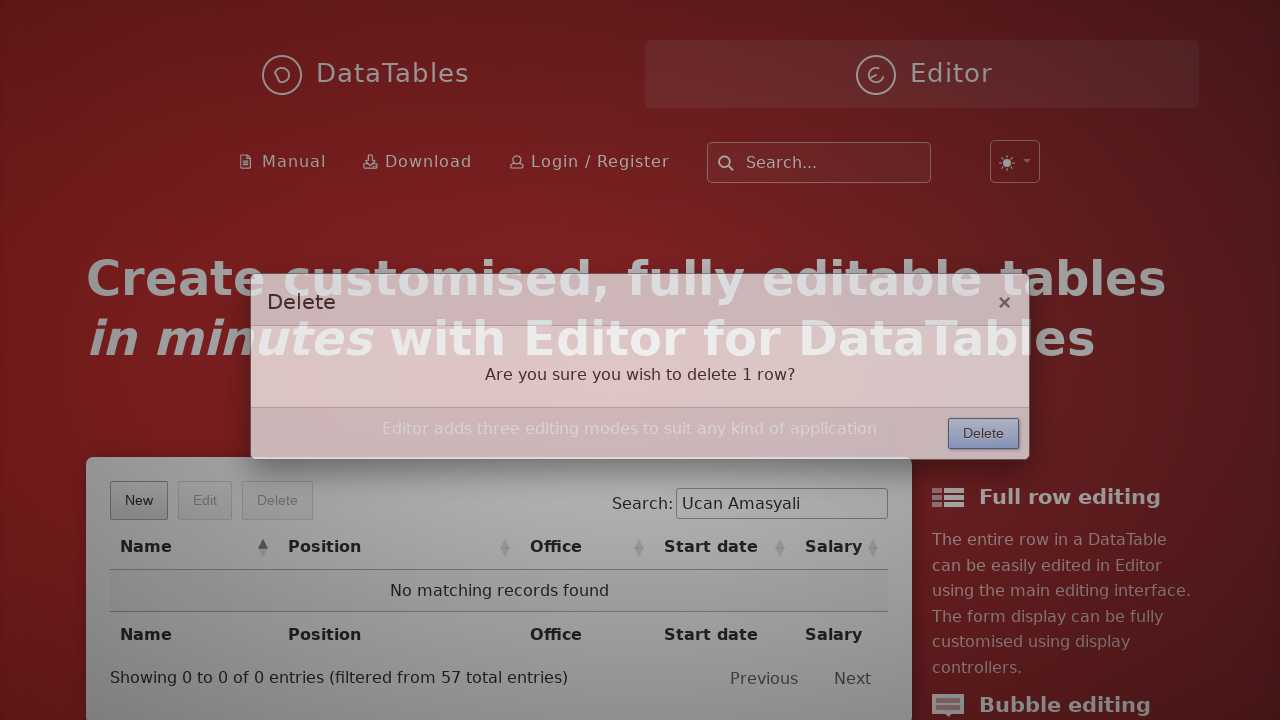

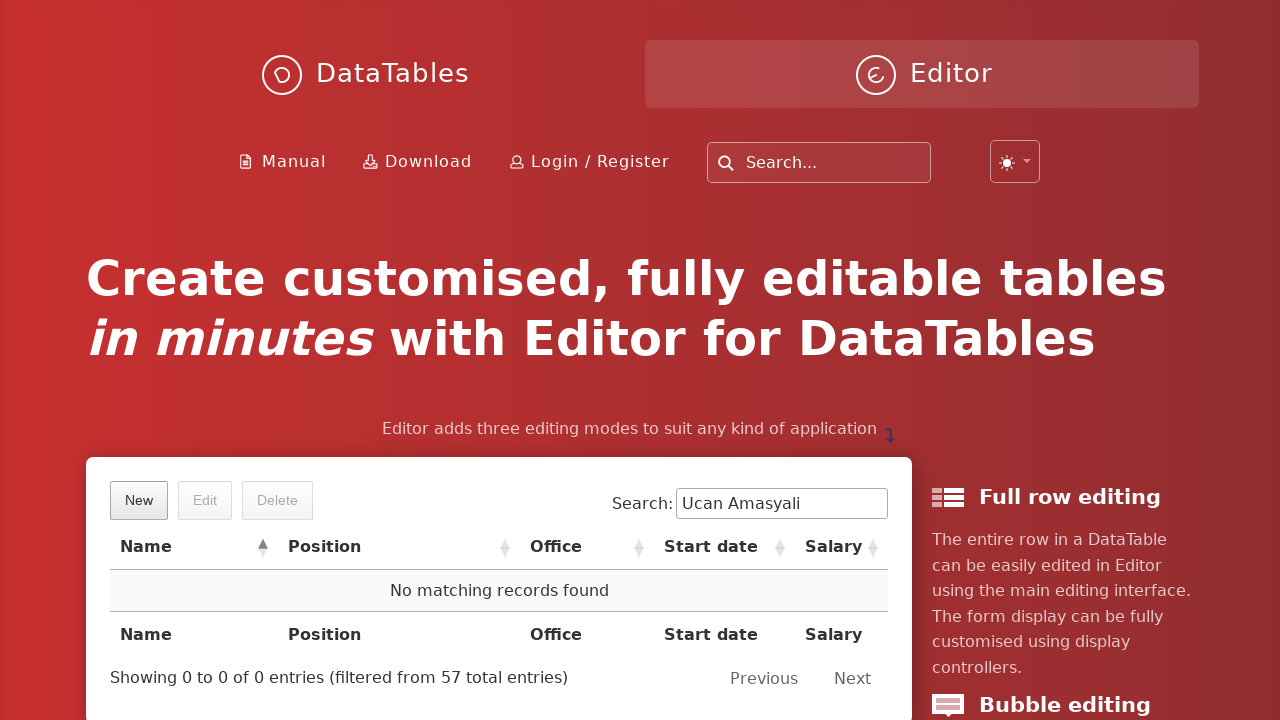